Navigates to a blog page and verifies the presence of a table by locating its rows and columns

Starting URL: https://omayo.blogspot.com/

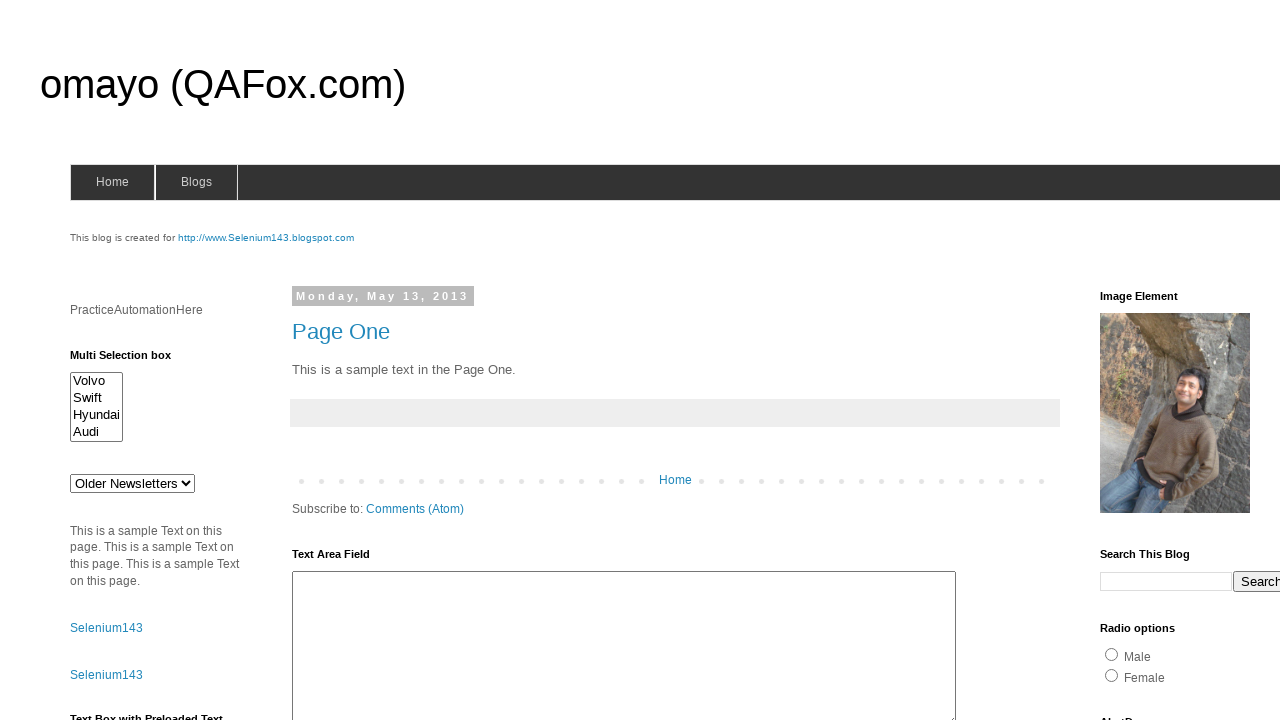

Navigated to blog page at https://omayo.blogspot.com/
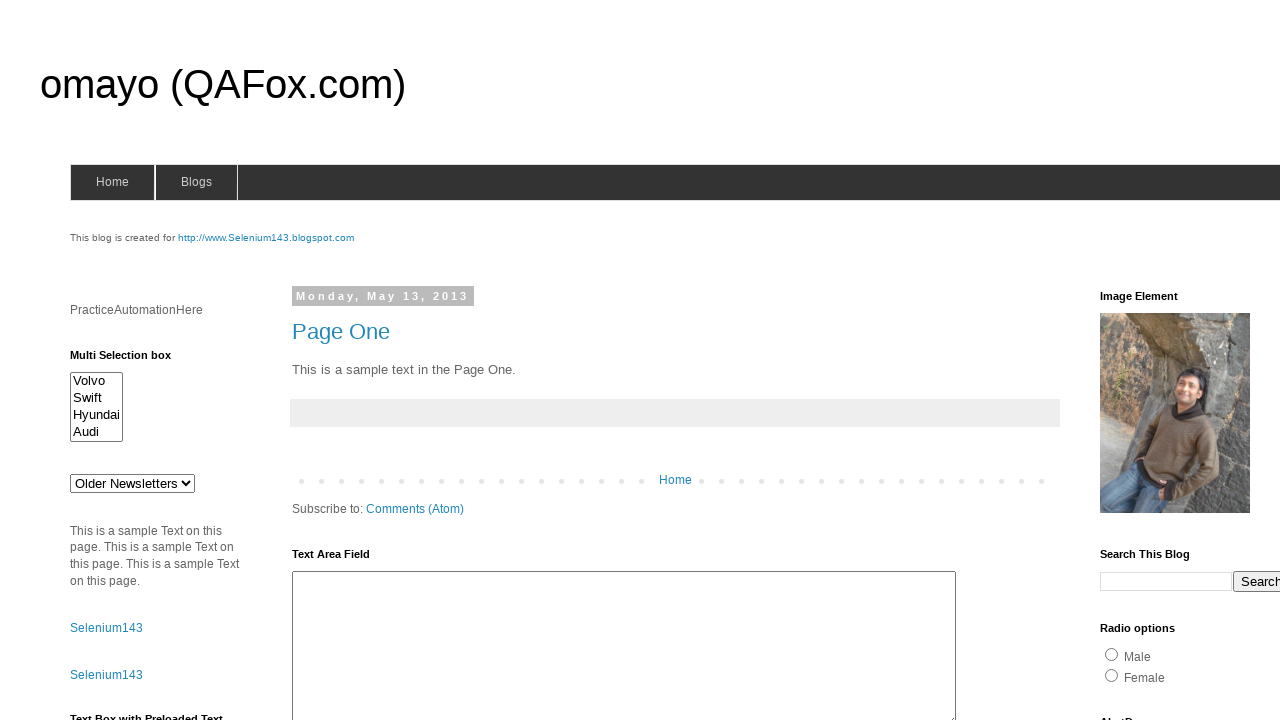

Table with id 'table1' has loaded
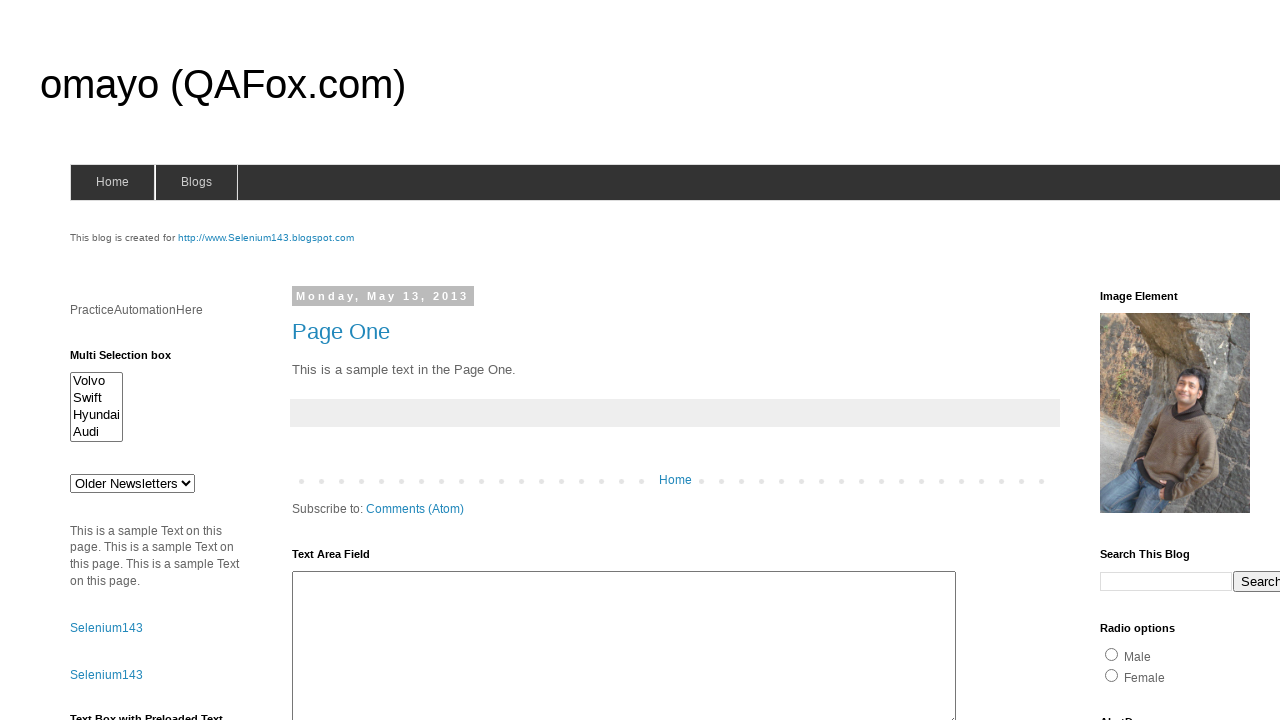

Located table rows - count: 5
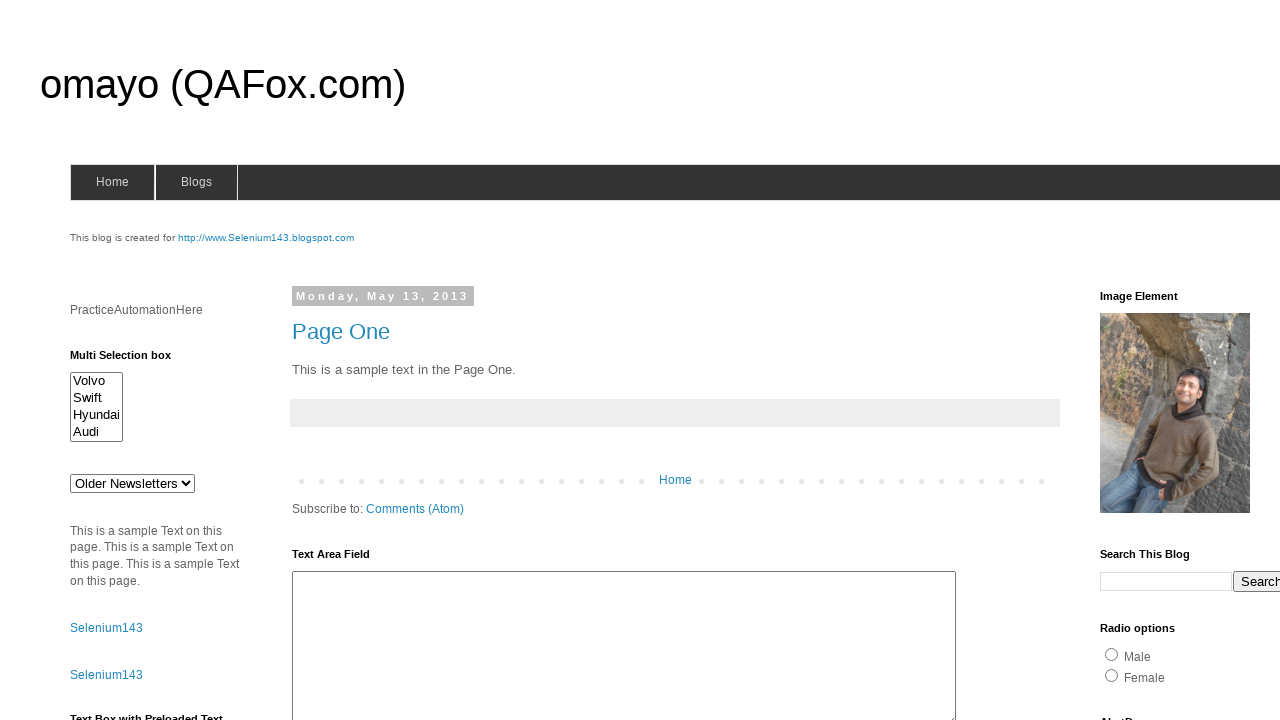

Located table columns/headers - count: 3
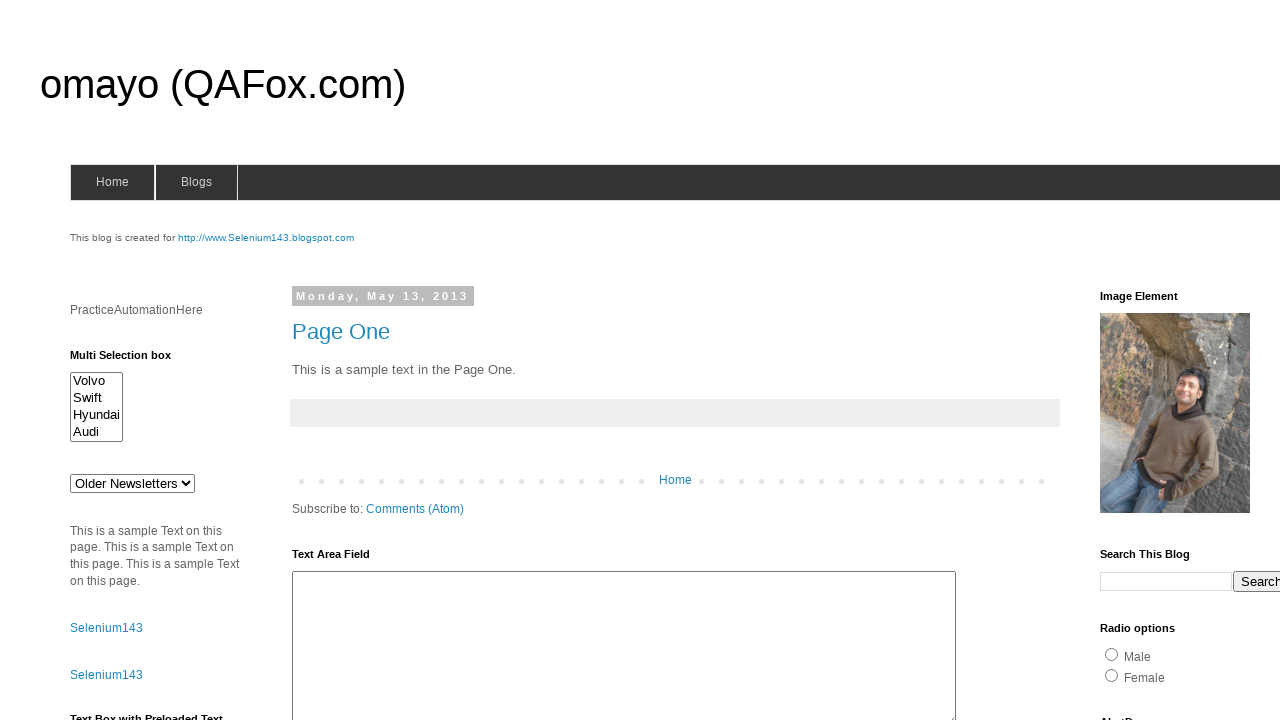

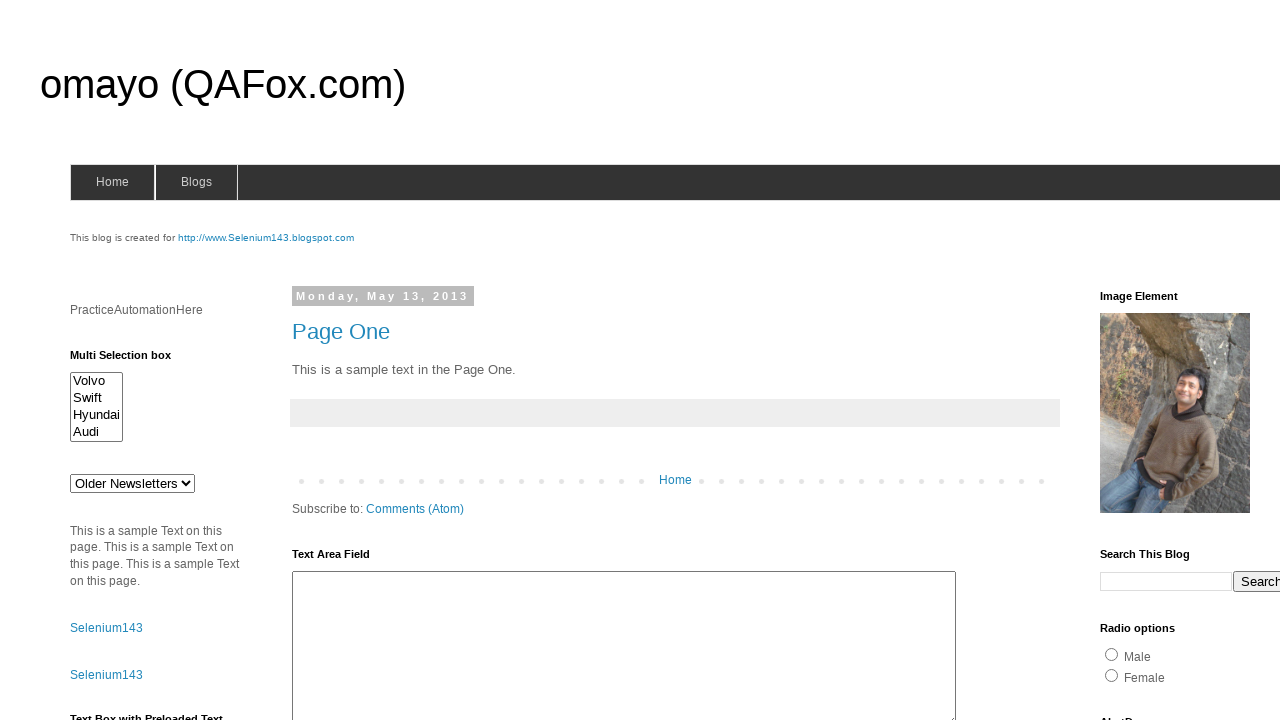